Tests an old-style select dropdown by interacting with it and reading all available options

Starting URL: https://demoqa.com/select-menu

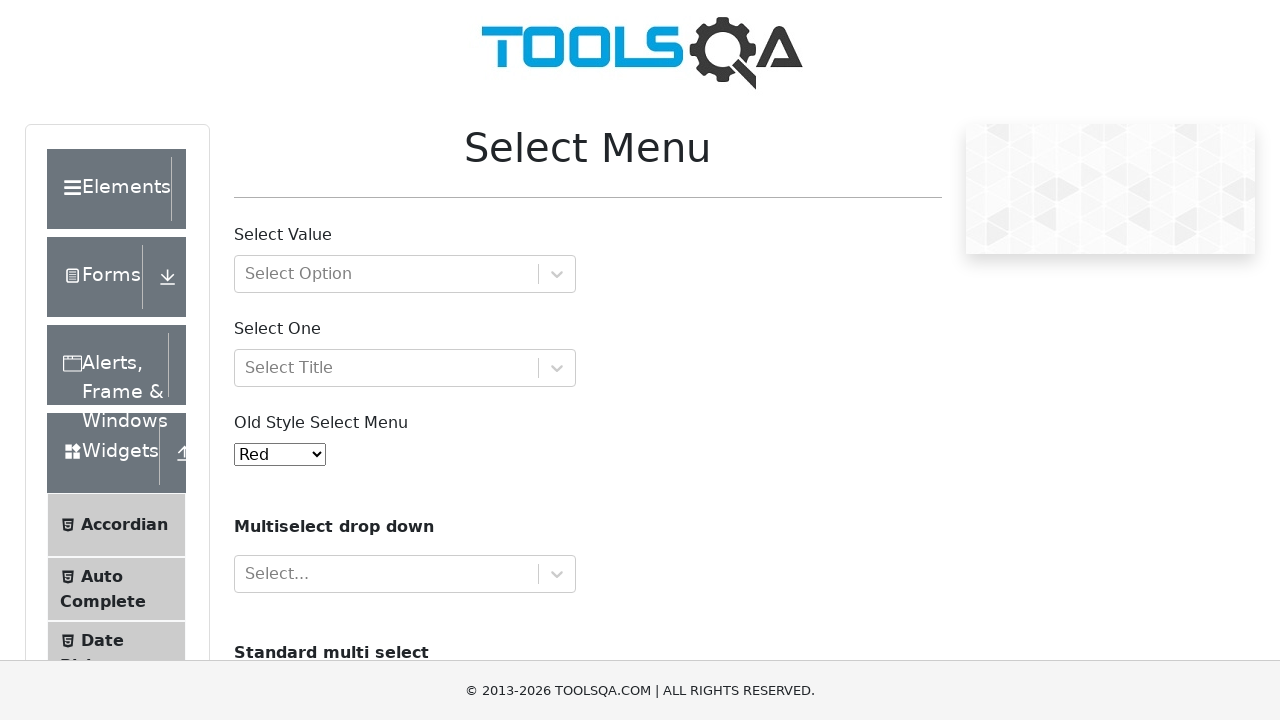

Waited for old-style select dropdown to be visible
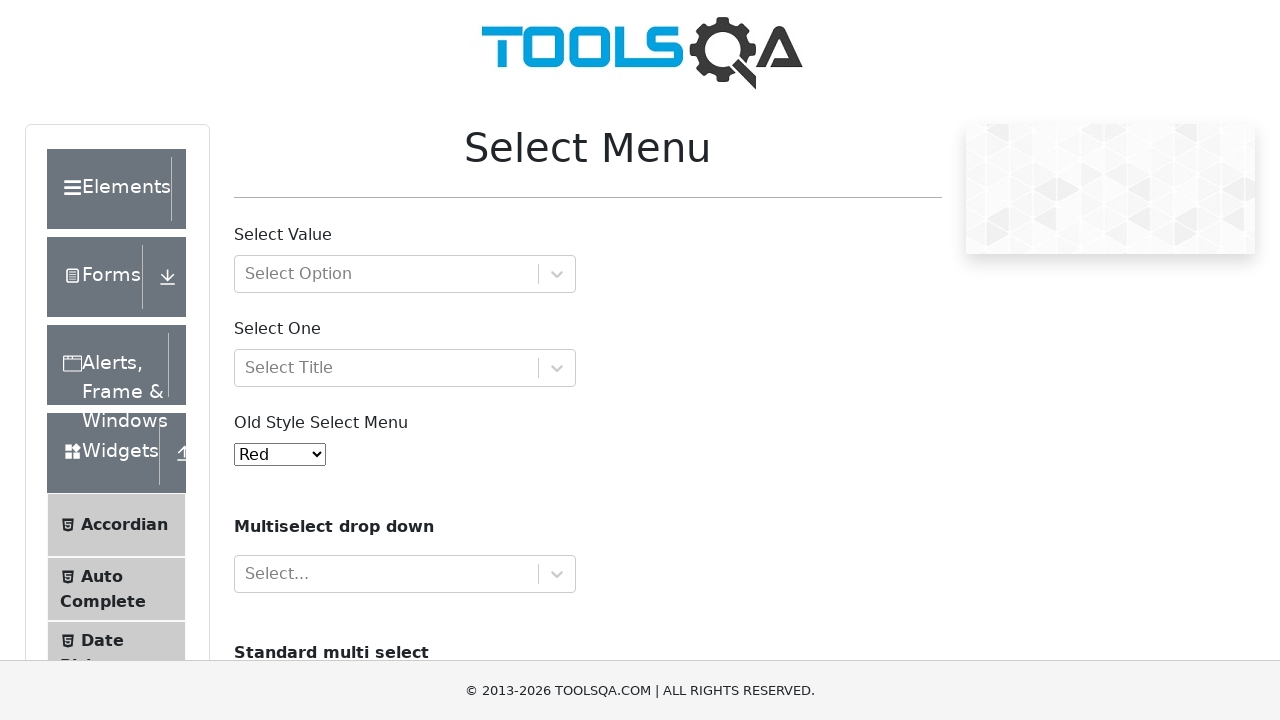

Selected option with value '3' from the dropdown on select#oldSelectMenu
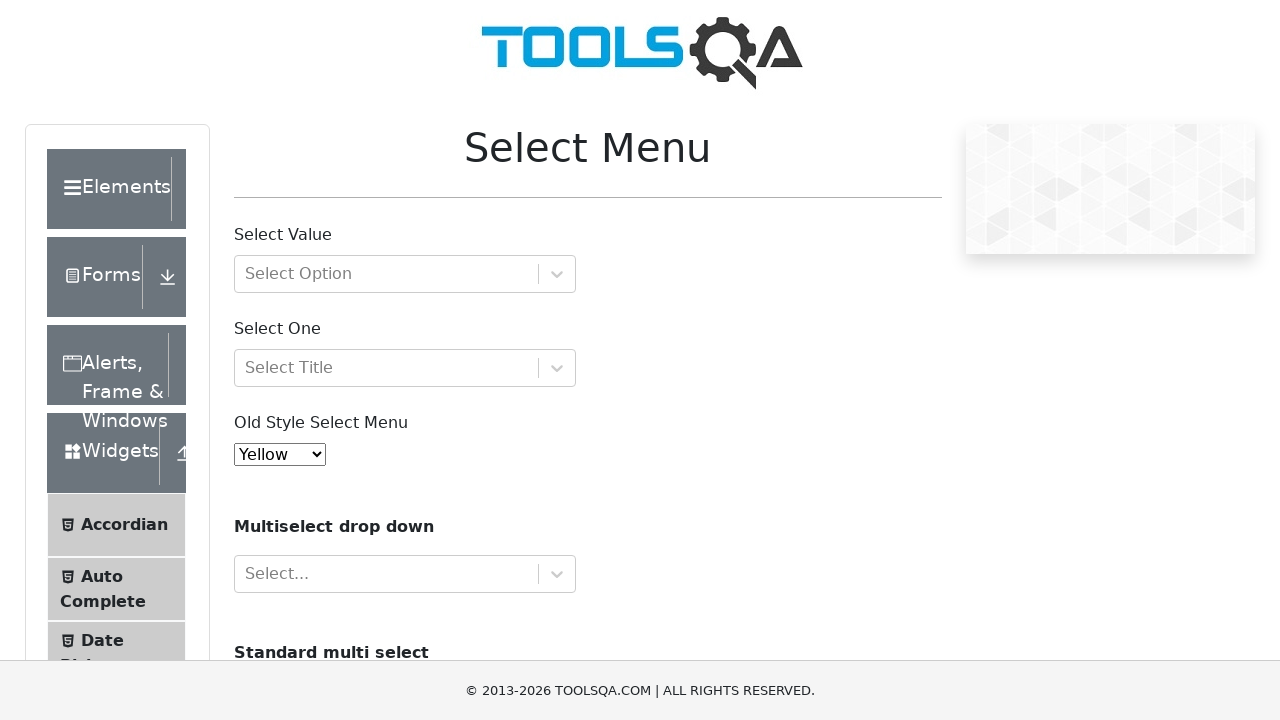

Verified that option '3' was successfully selected in the dropdown
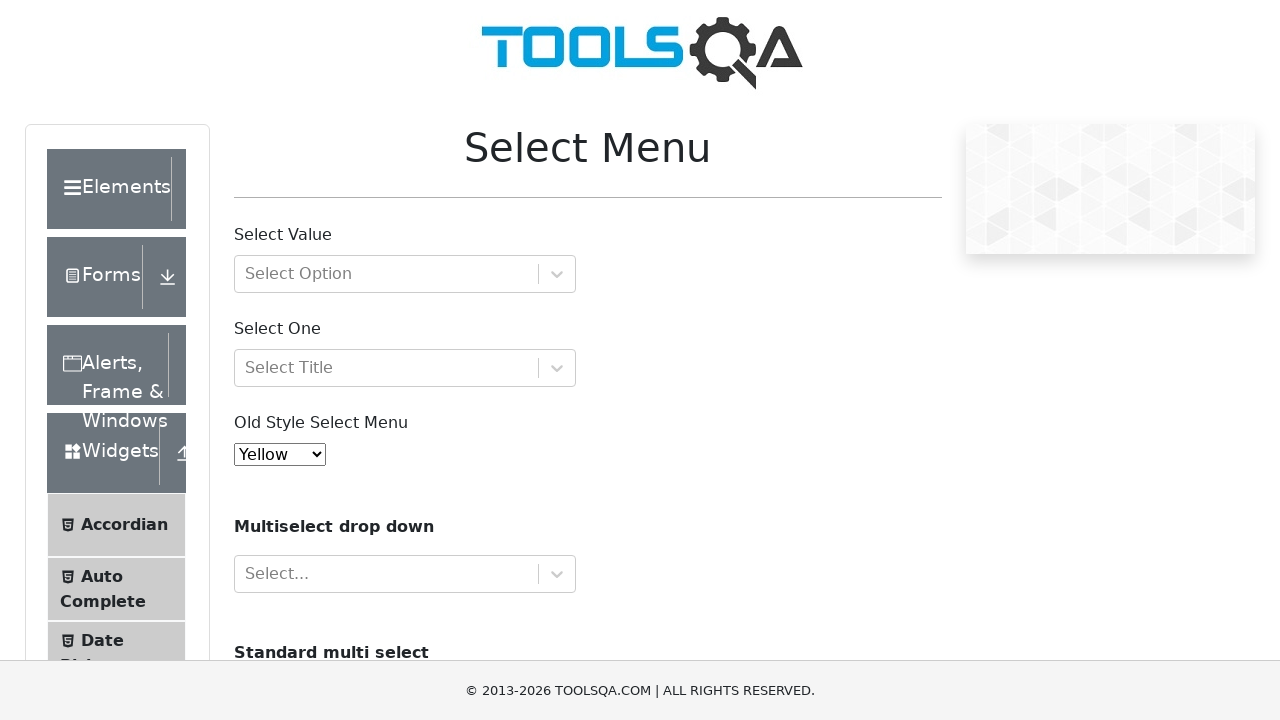

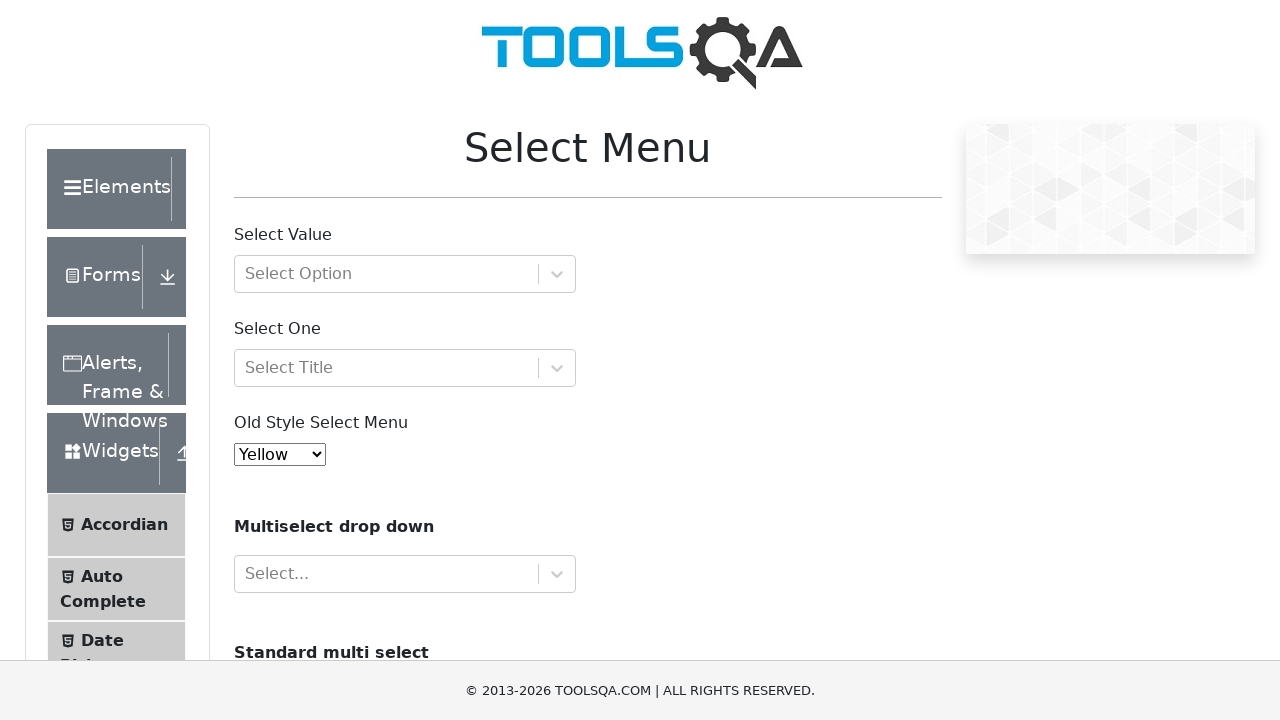